Tests JavaScript confirm dialog by clicking the confirm button, dismissing (canceling) the dialog, and verifying the result text shows "You clicked: Cancel".

Starting URL: https://the-internet.herokuapp.com/javascript_alerts

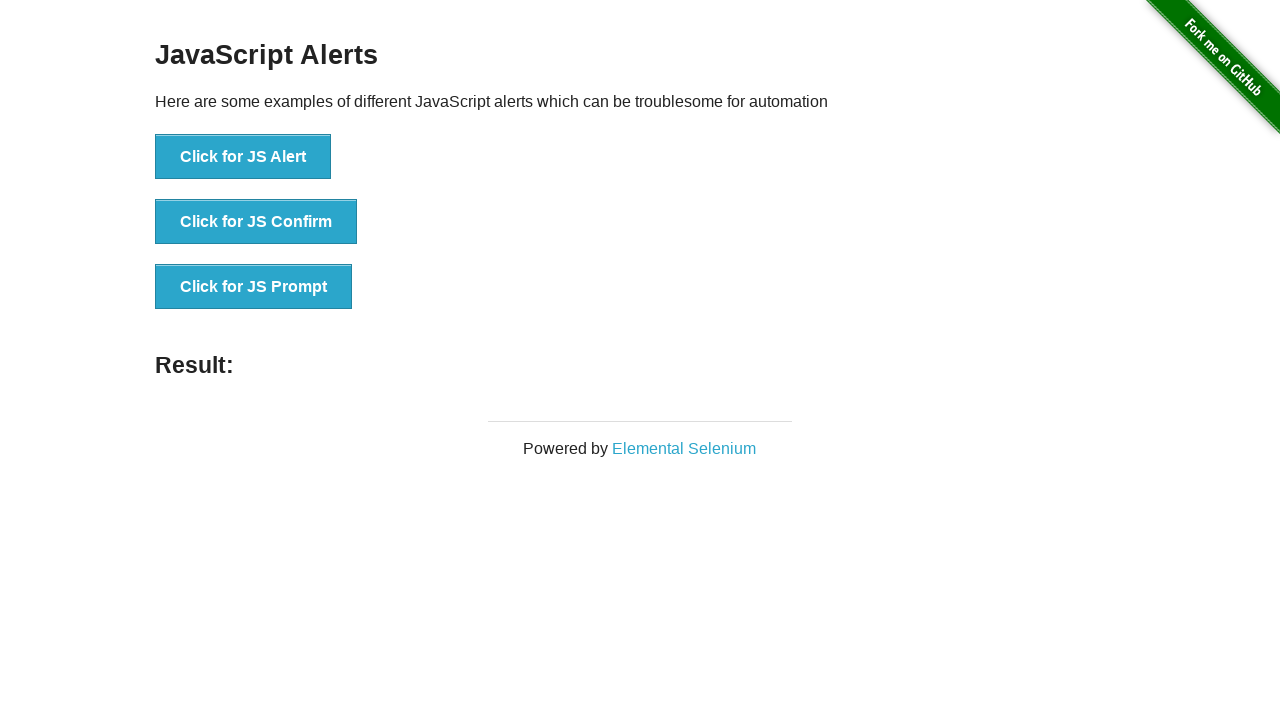

Set up dialog handler to dismiss confirm dialogs
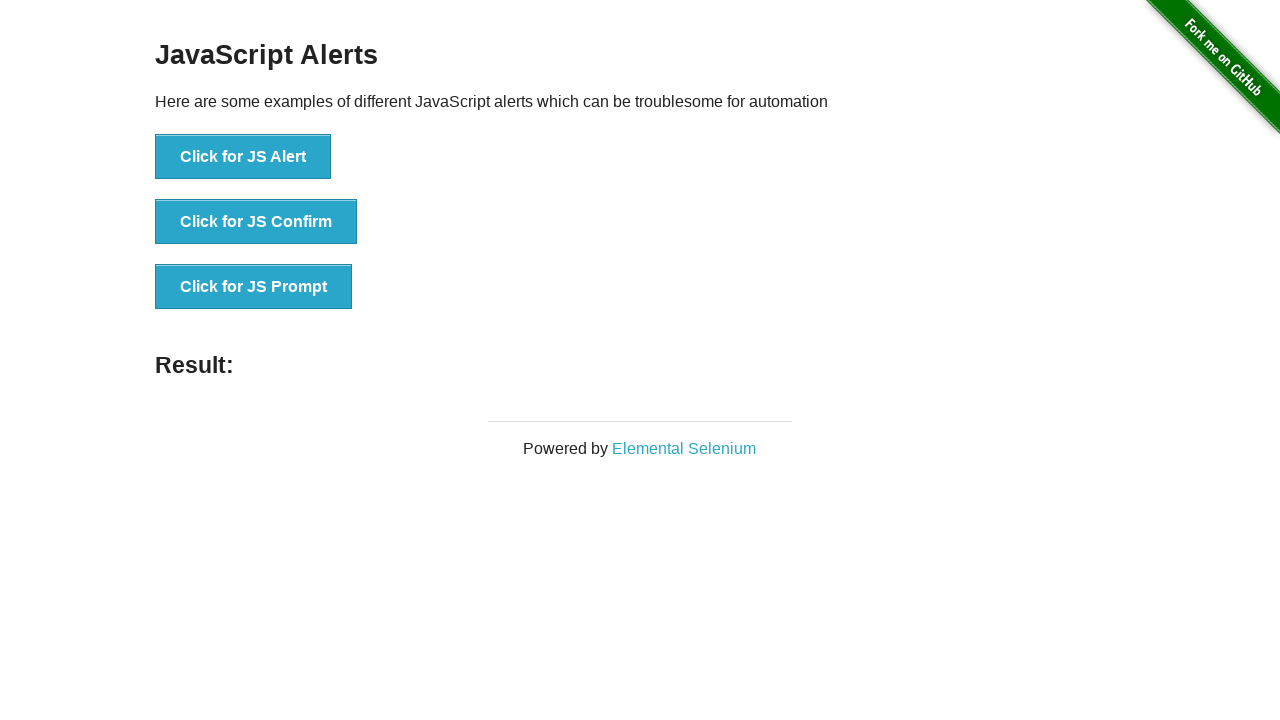

Clicked the JS Confirm button at (256, 222) on xpath=//*[text()='Click for JS Confirm']
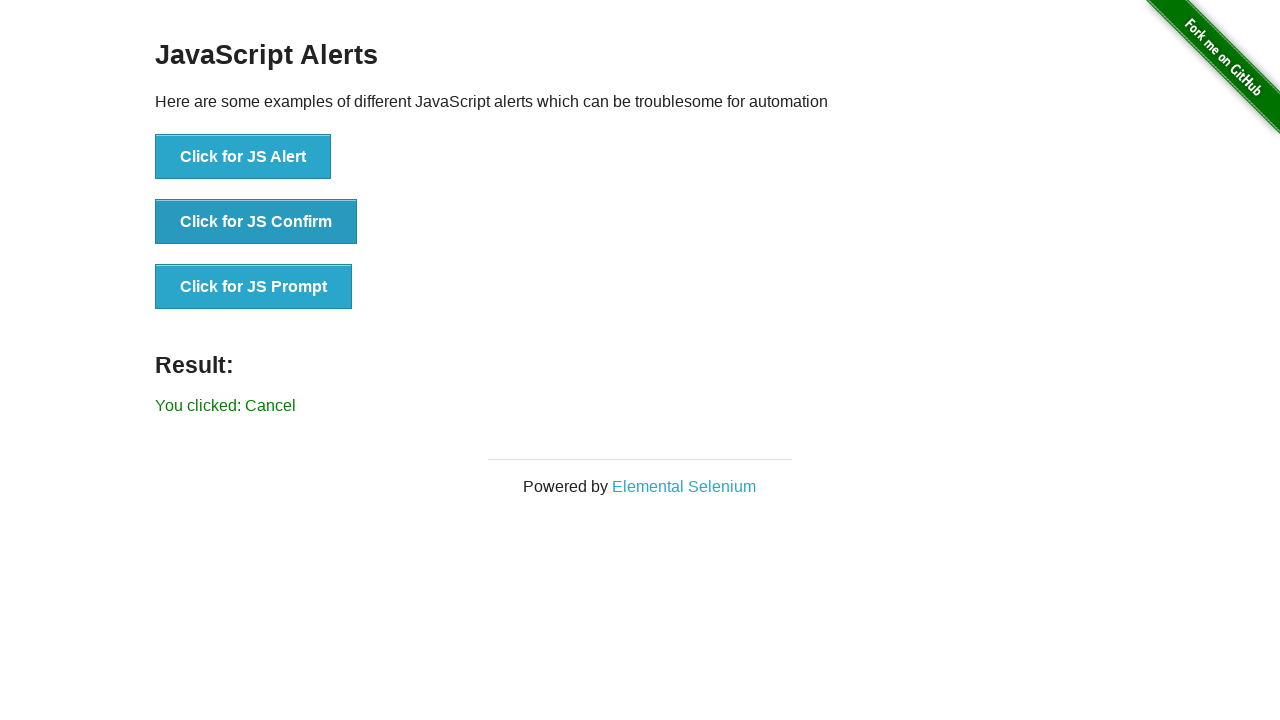

Result element loaded after confirming dialog dismissal
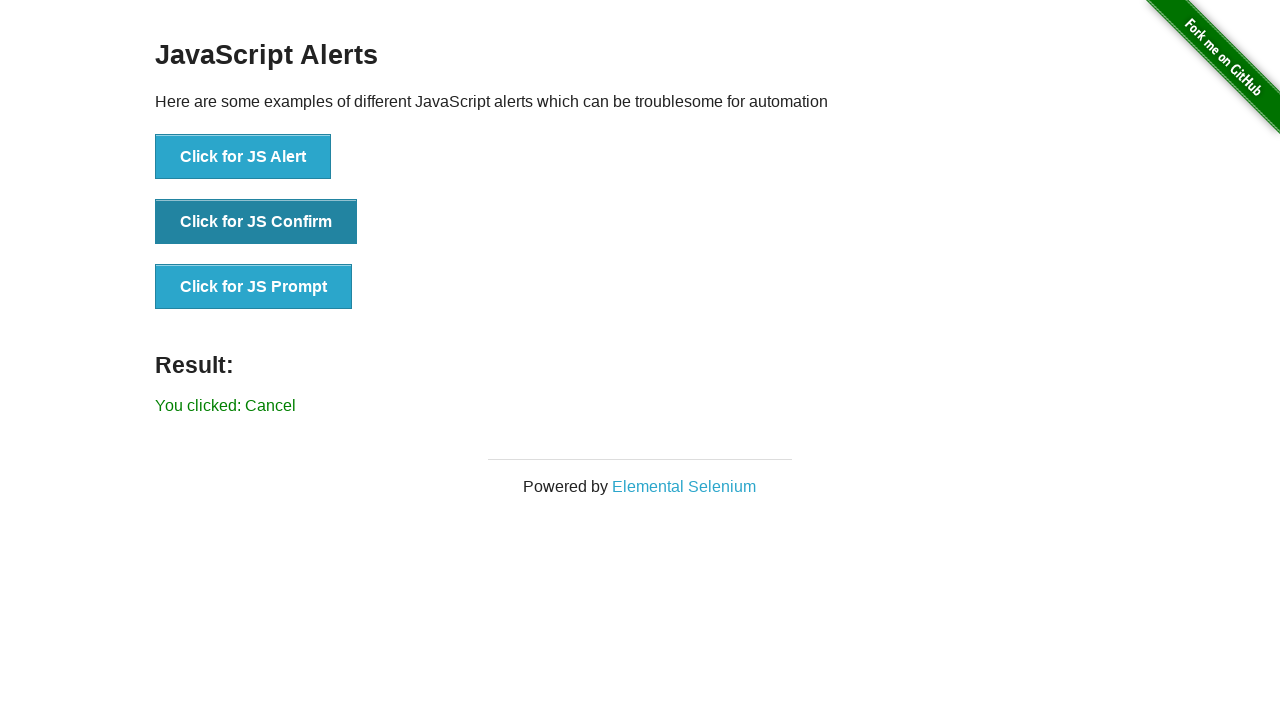

Retrieved result text: 'You clicked: Cancel'
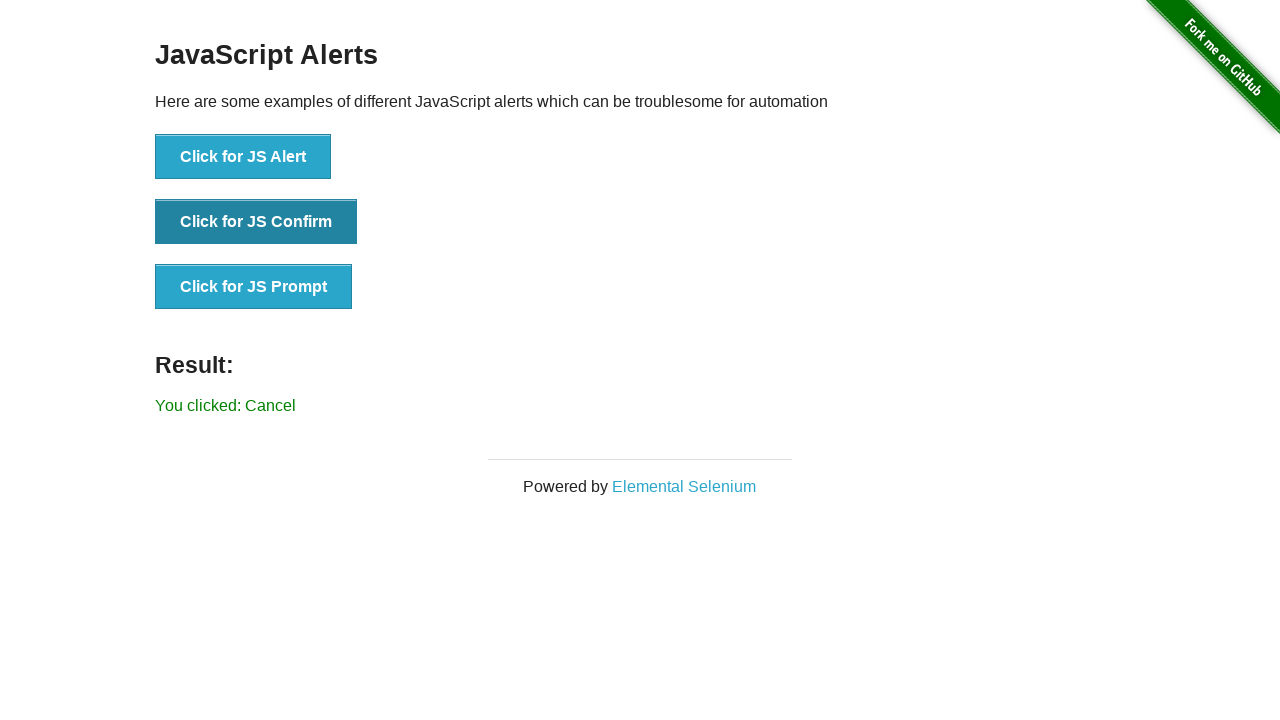

Verified result text shows 'You clicked: Cancel'
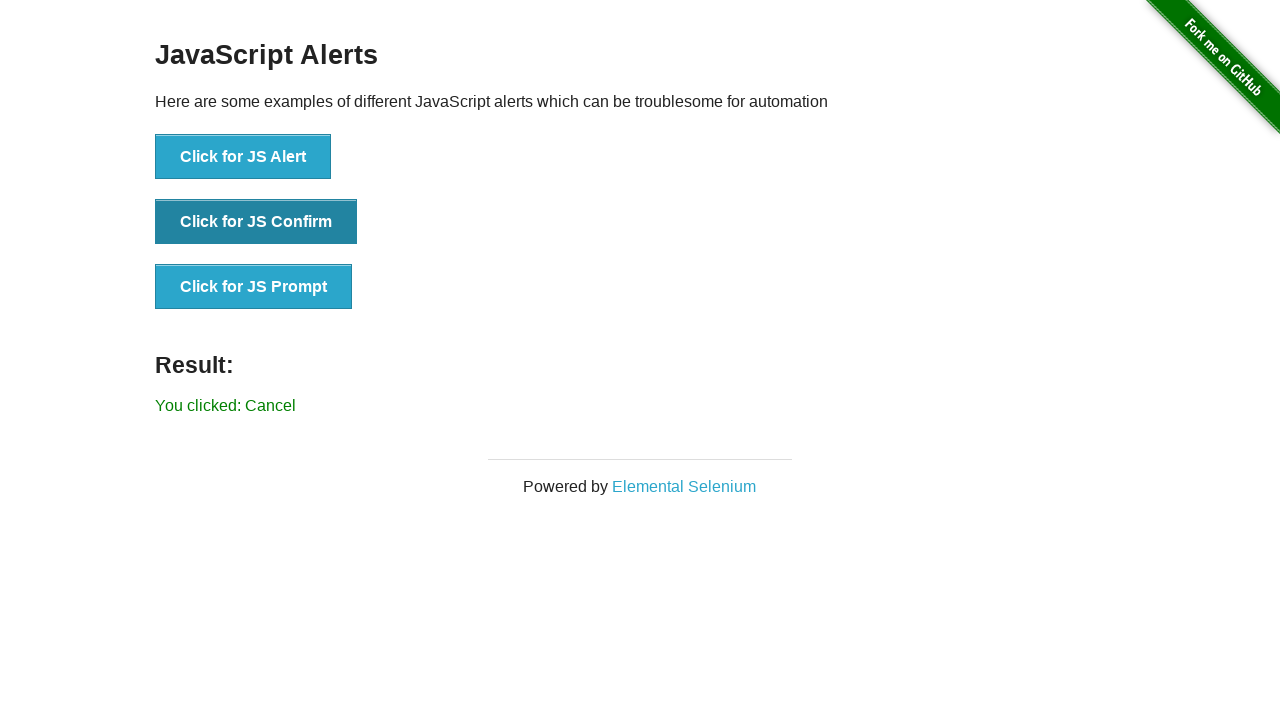

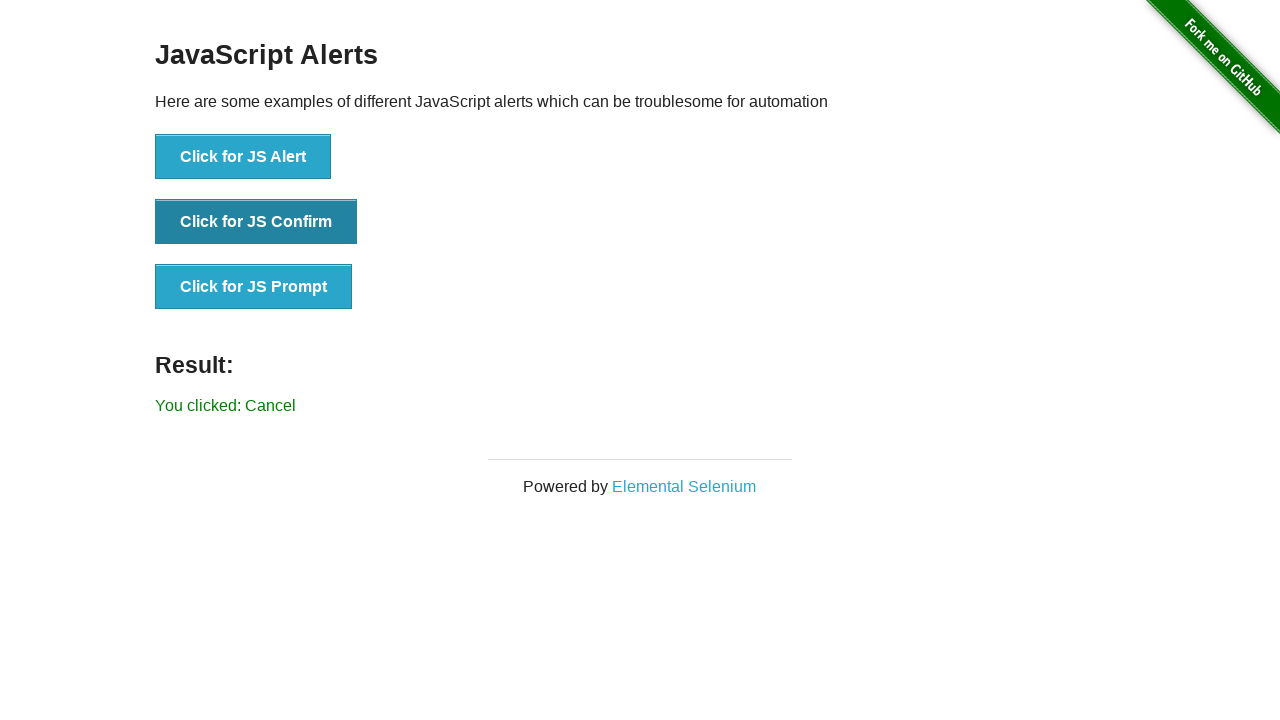